Tests handling JavaScript confirm dialogs by clicking the confirm button and accepting the confirmation

Starting URL: https://demoqa.com/alerts

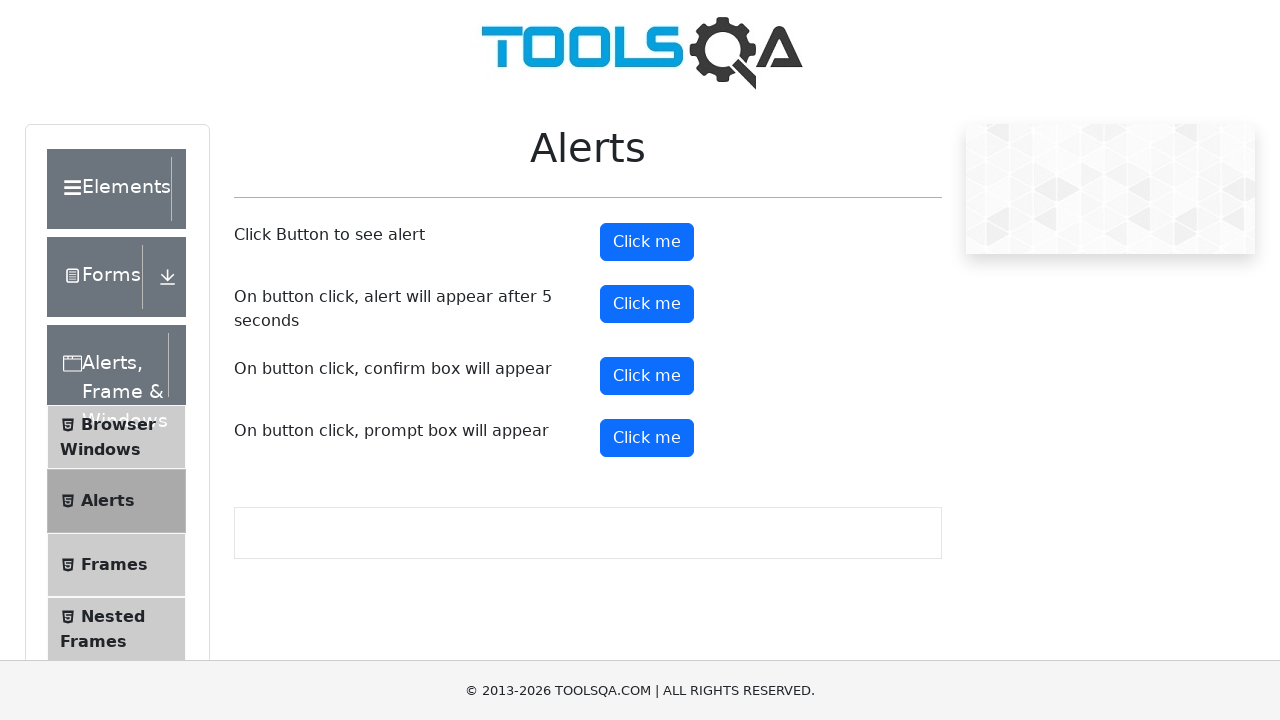

Set up dialog handler to accept confirm dialogs
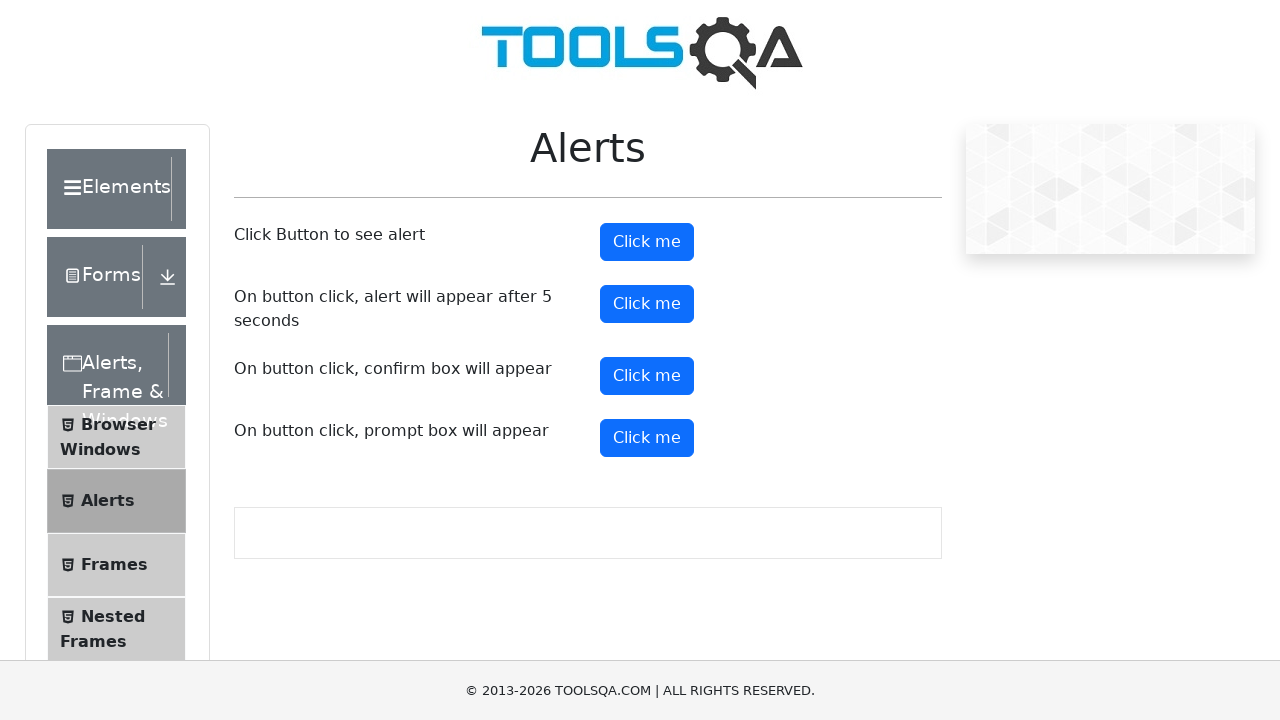

Clicked the confirm button to trigger JavaScript dialog at (647, 376) on #confirmButton
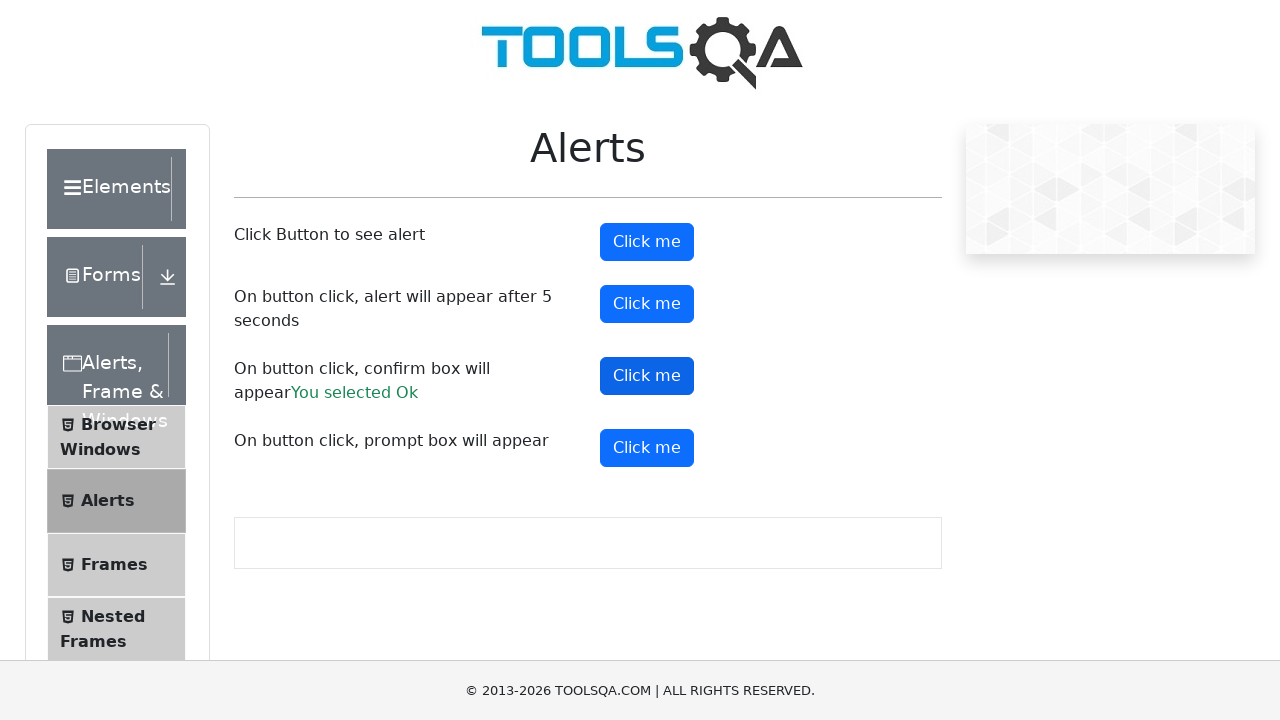

Confirm result text appeared after accepting dialog
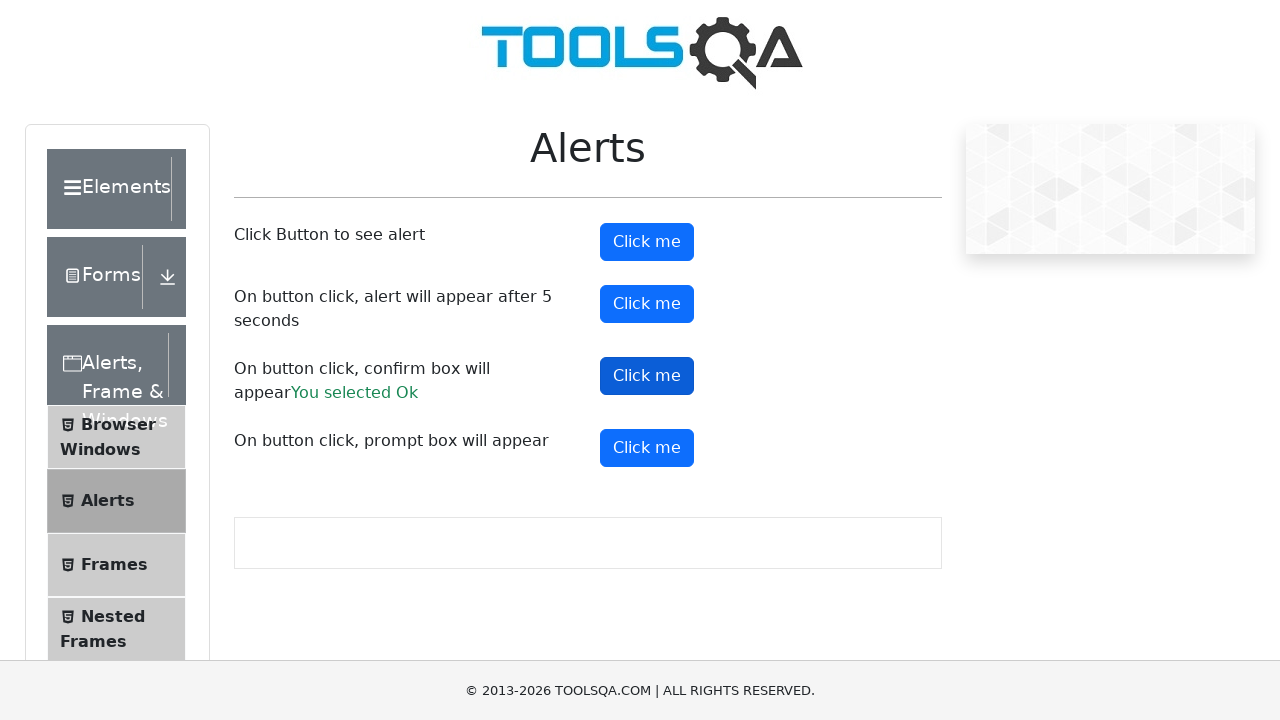

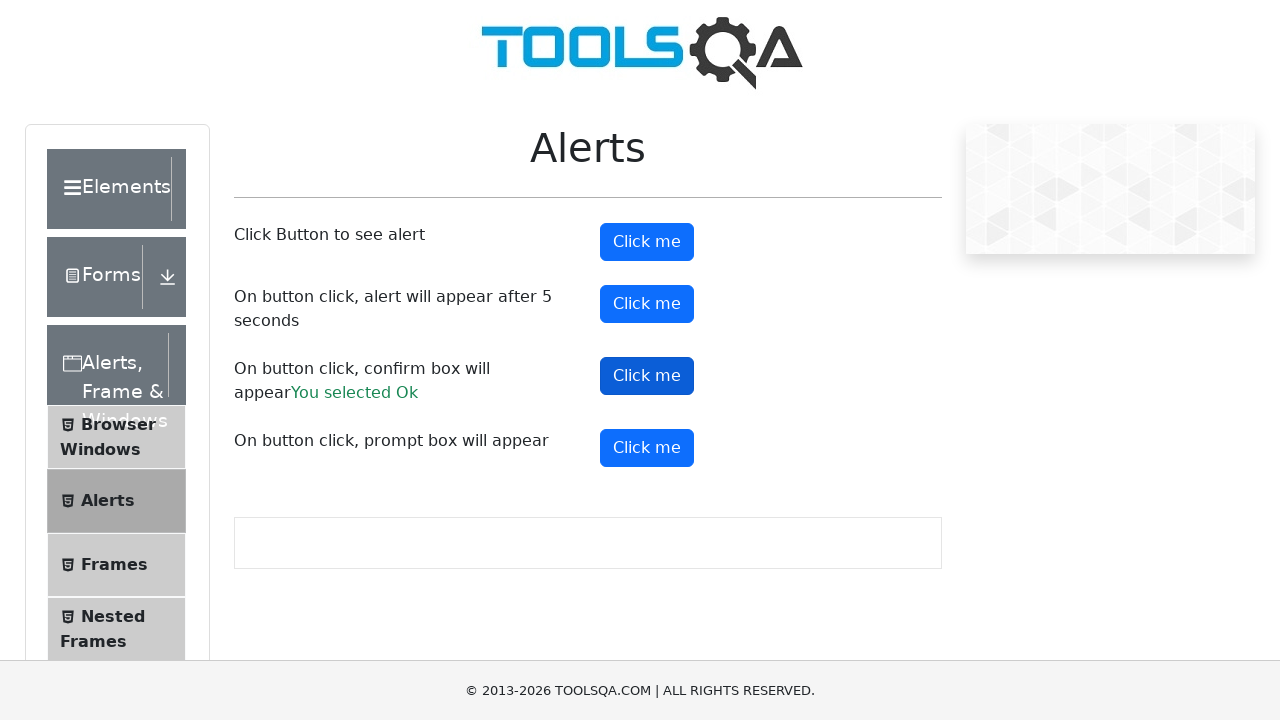